Tests simple alert handling by clicking an alert button and accepting the alert dialog

Starting URL: https://testautomationpractice.blogspot.com/

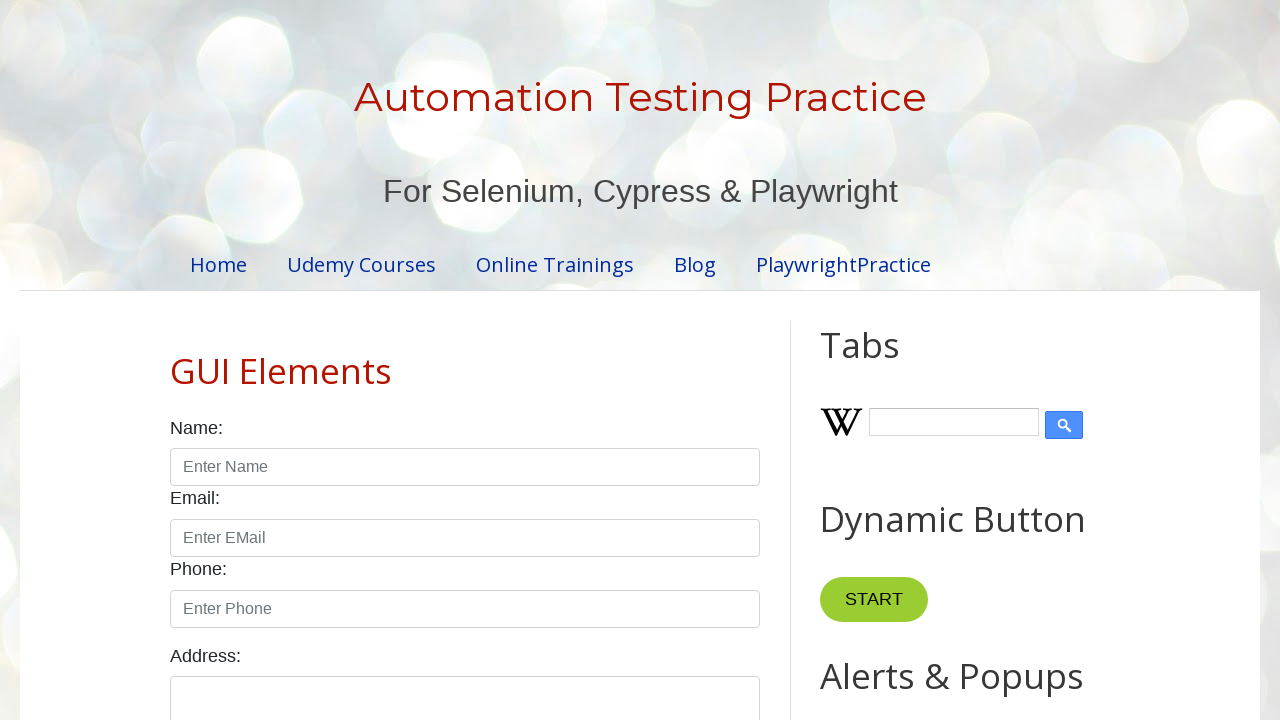

Clicked the alert button to trigger simple alert at (888, 361) on xpath=//button[@id='alertBtn']
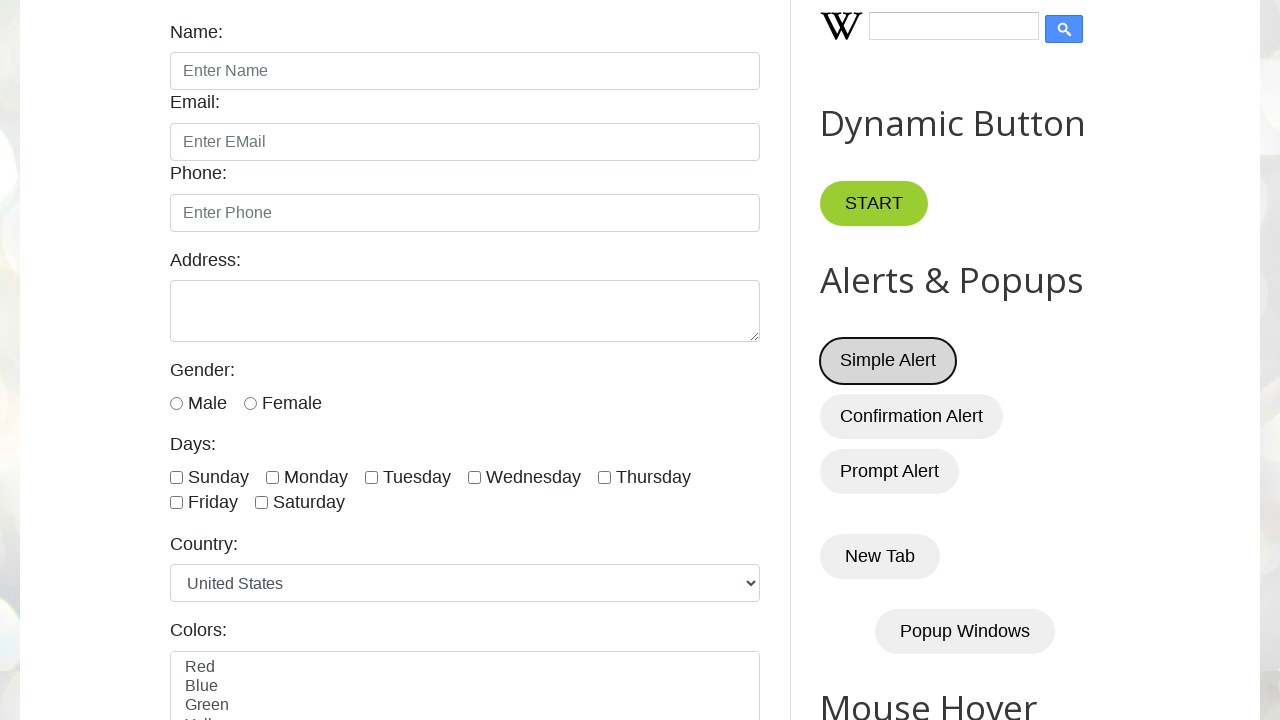

Set up dialog handler to accept alerts
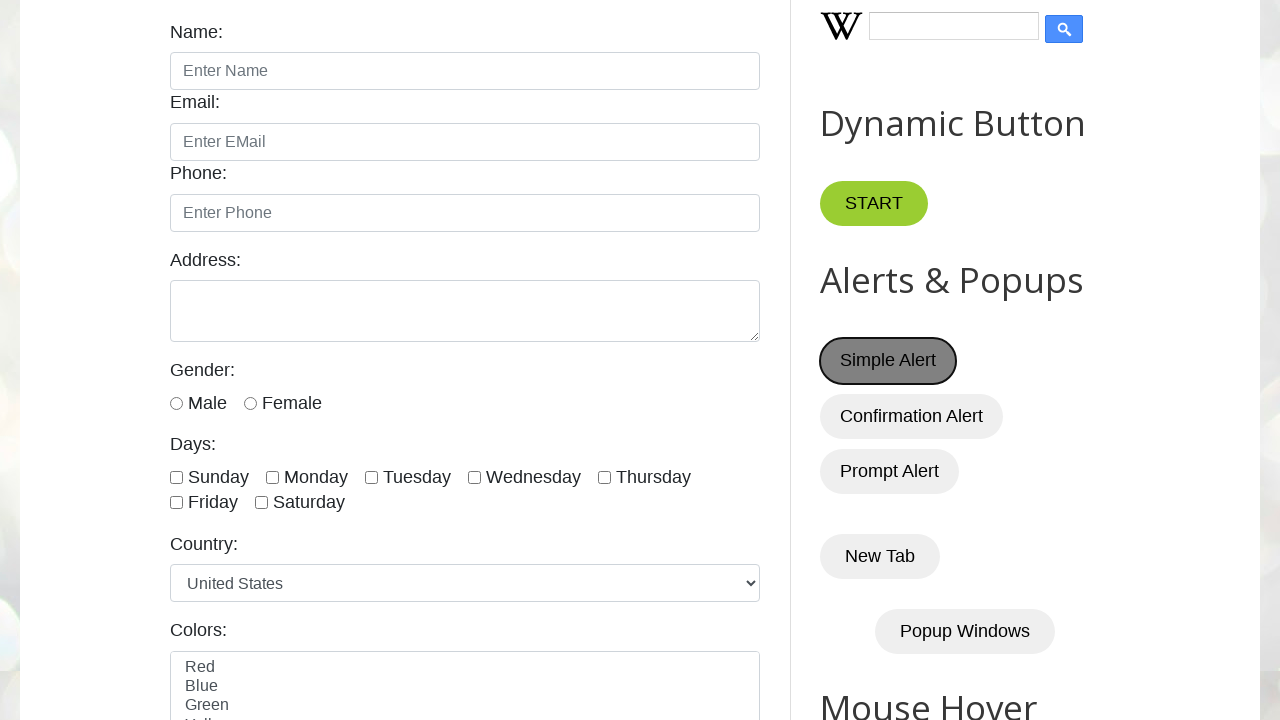

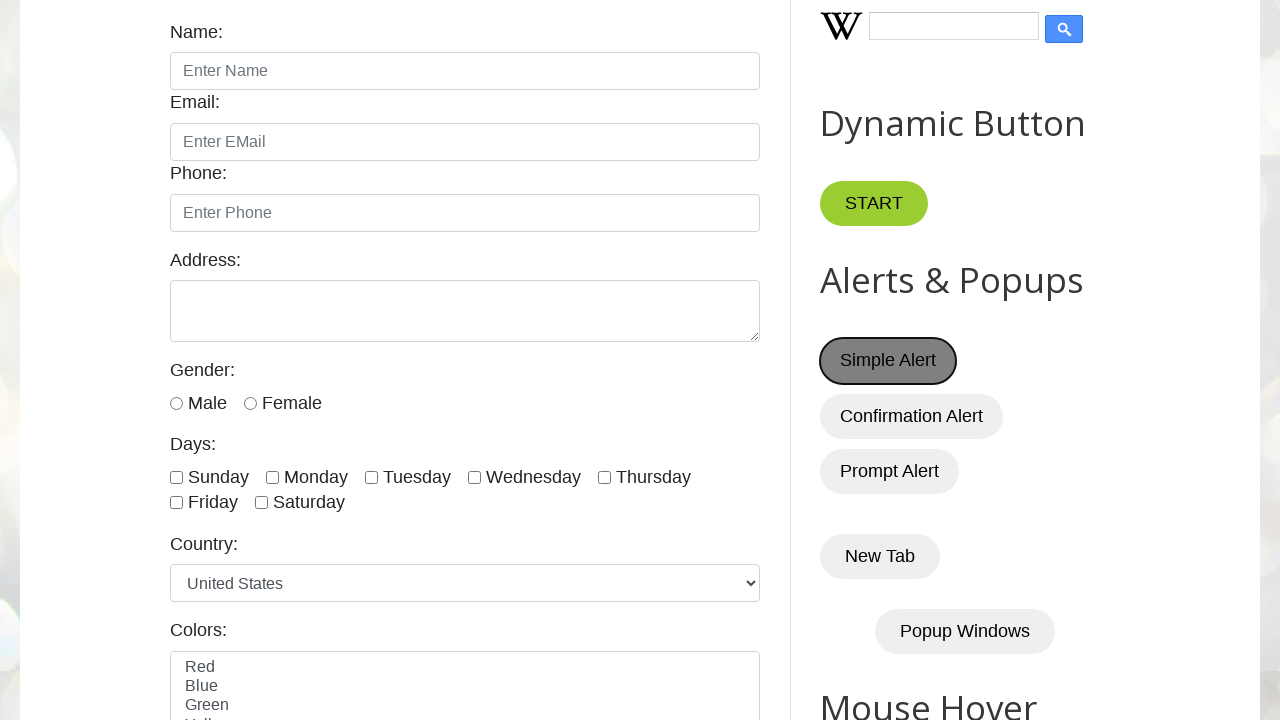